Navigates to OrangeHRM login page and retrieves the class attribute from a text element to verify the element's properties are accessible.

Starting URL: https://opensource-demo.orangehrmlive.com/web/index.php/auth/login

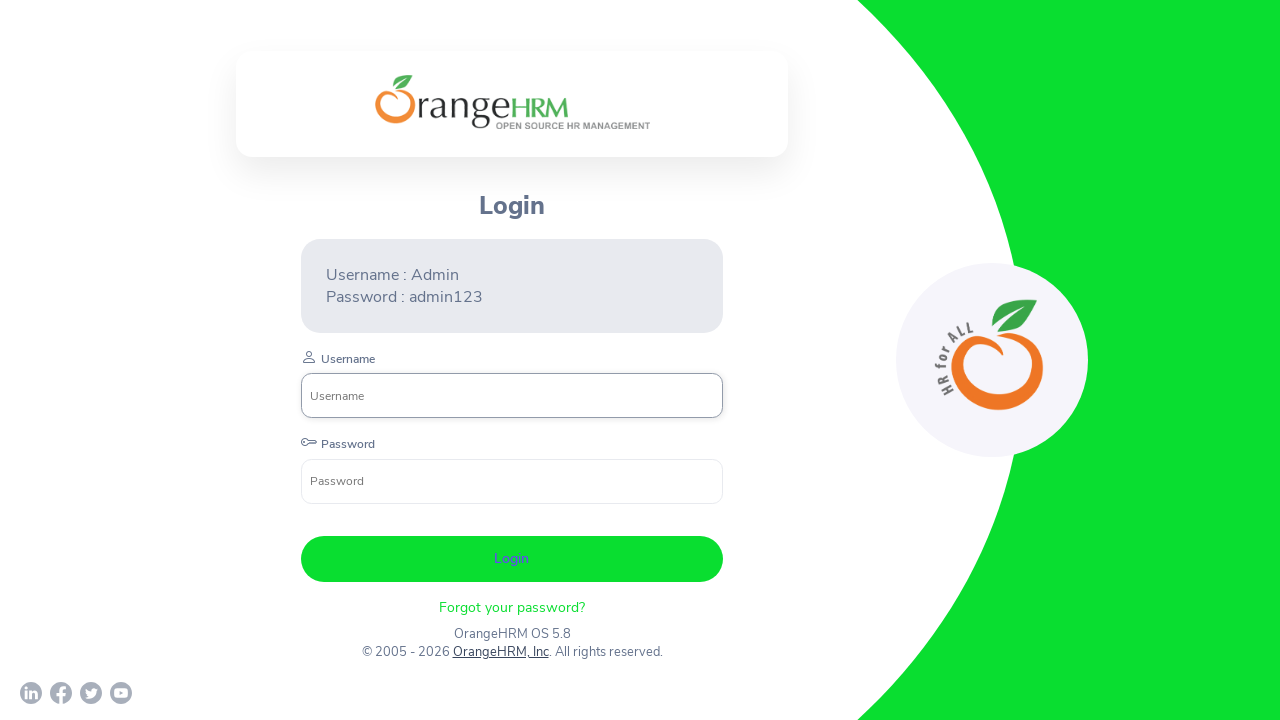

Navigated to OrangeHRM login page
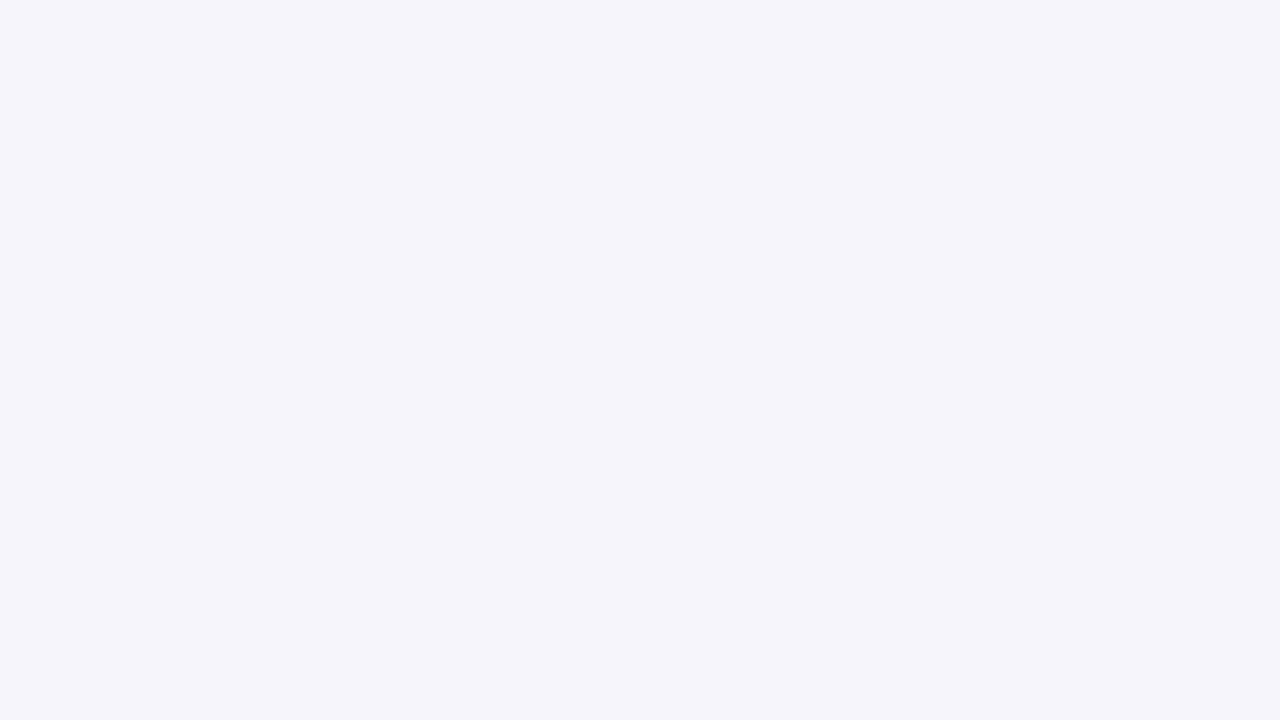

Text element with class 'oxd-text oxd-text--p orangehrm-l' is now visible
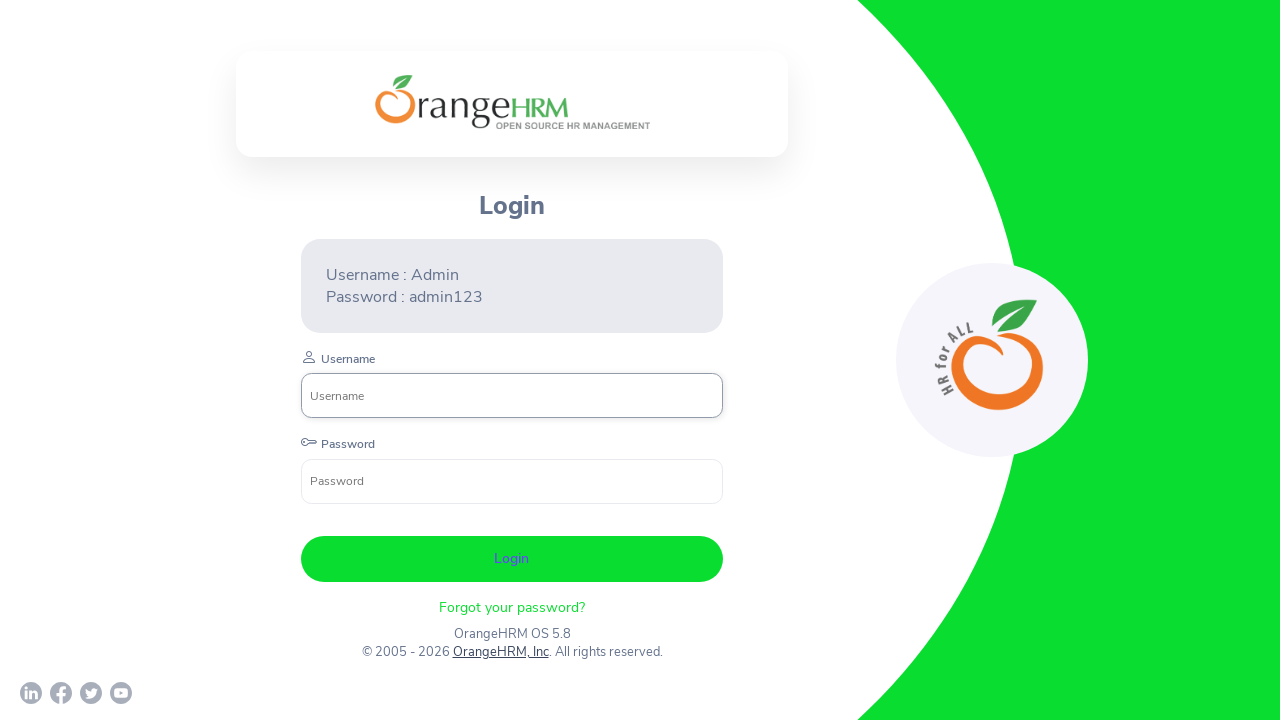

Located the text element
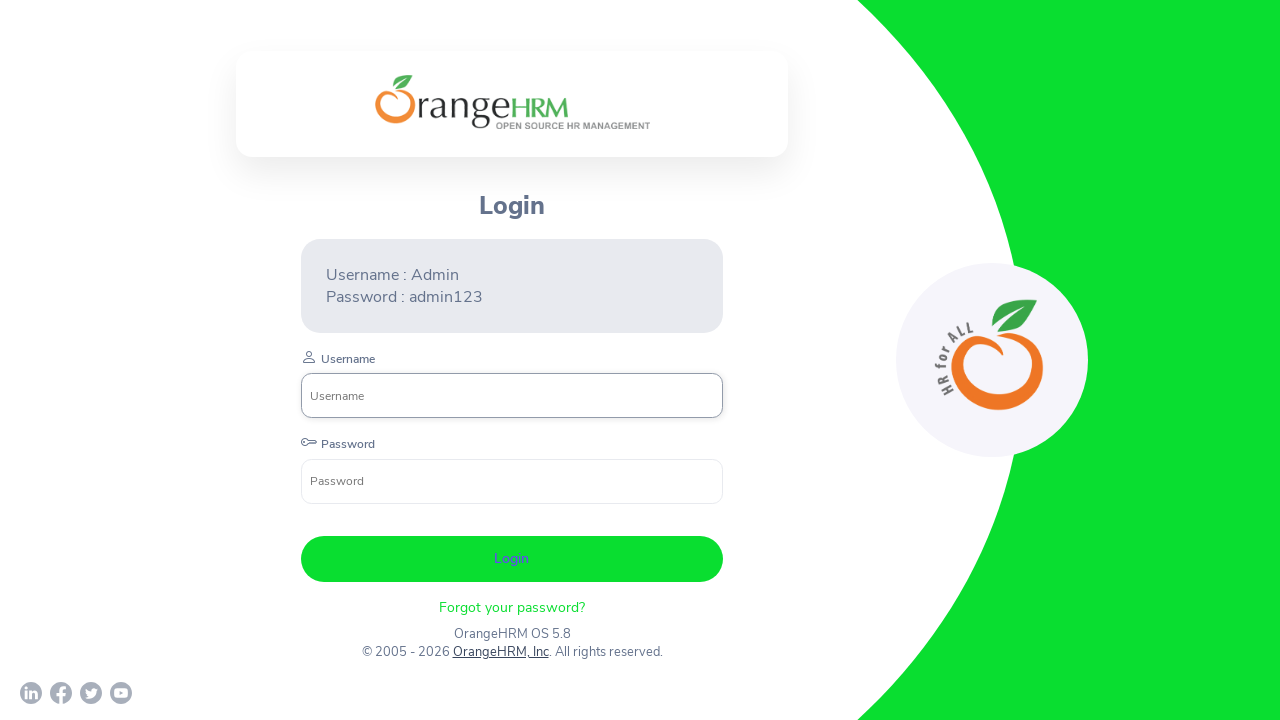

Retrieved class attribute value: 'oxd-text oxd-text--p orangehrm-login-forgot-header'
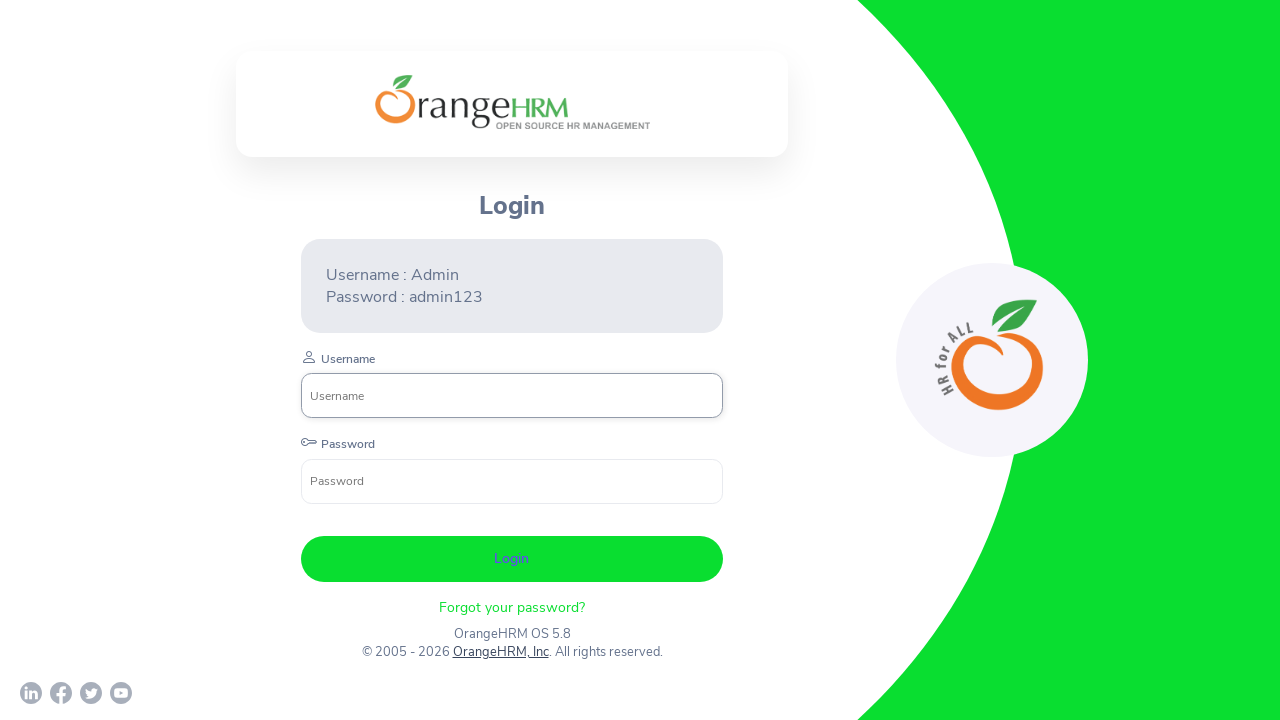

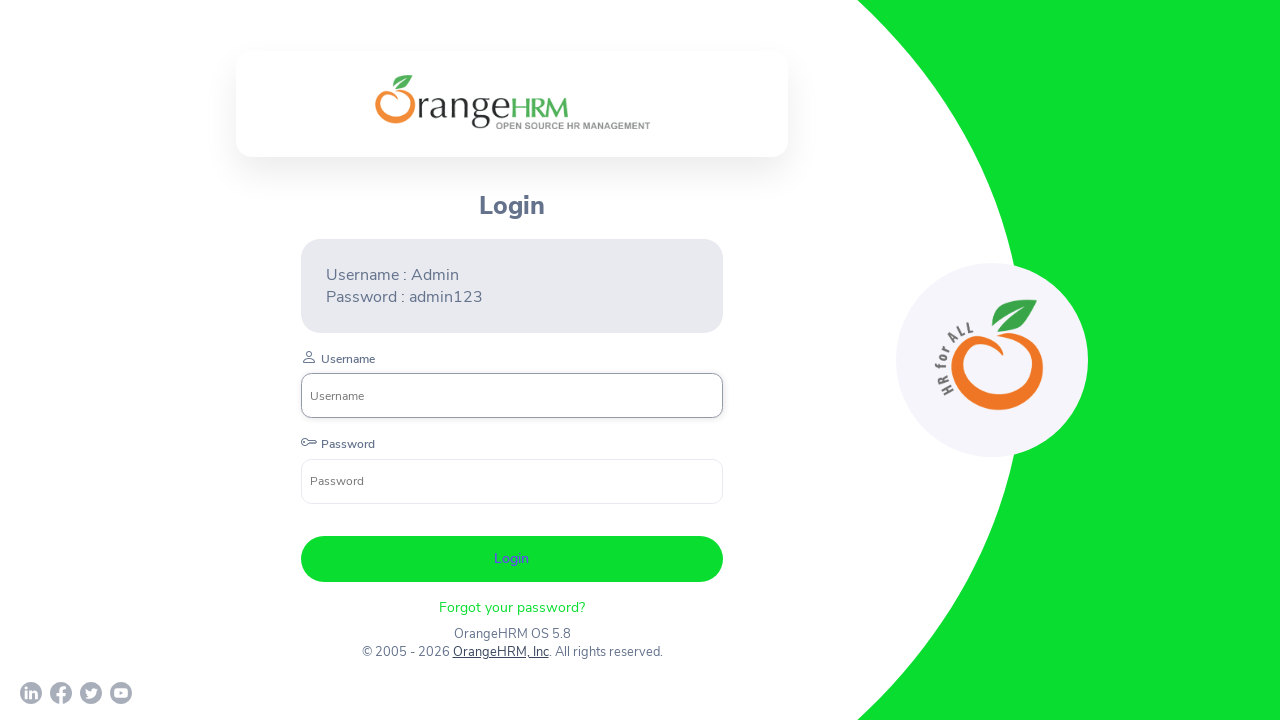